Tests the Products dropdown menu by hovering over it to reveal the dropdown options

Starting URL: https://youlend.com/

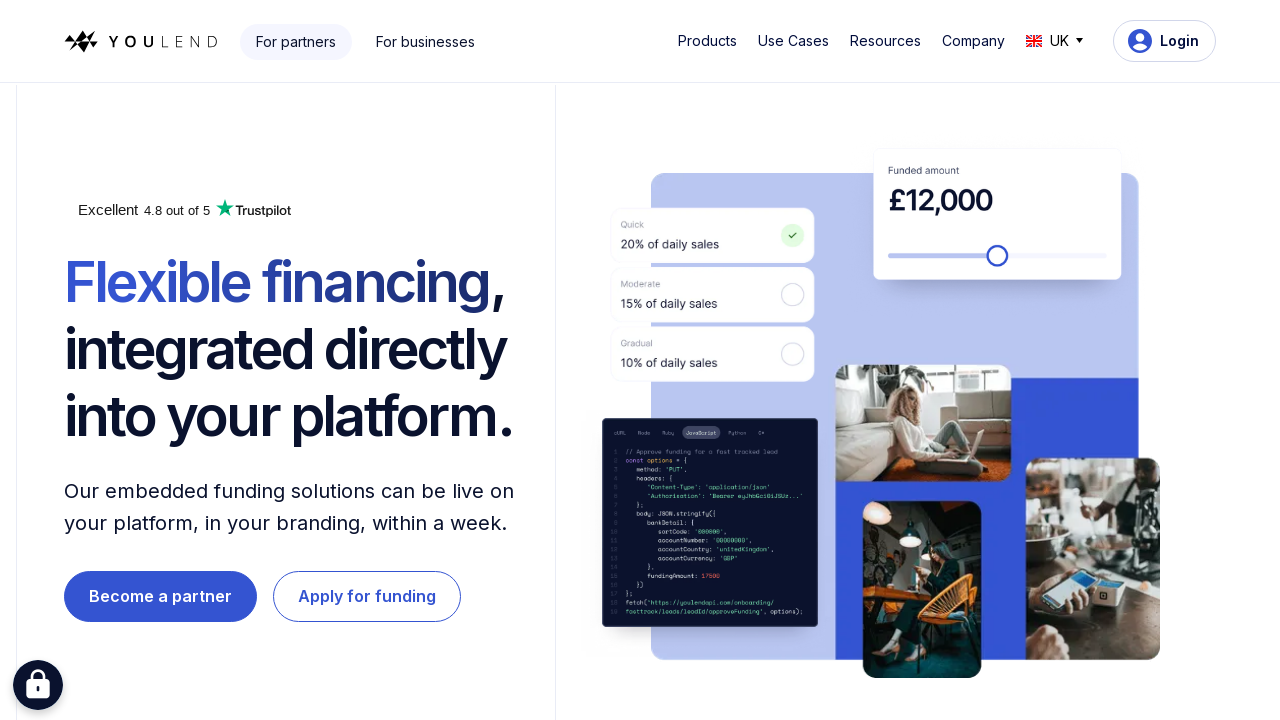

Waited for Products button to be visible
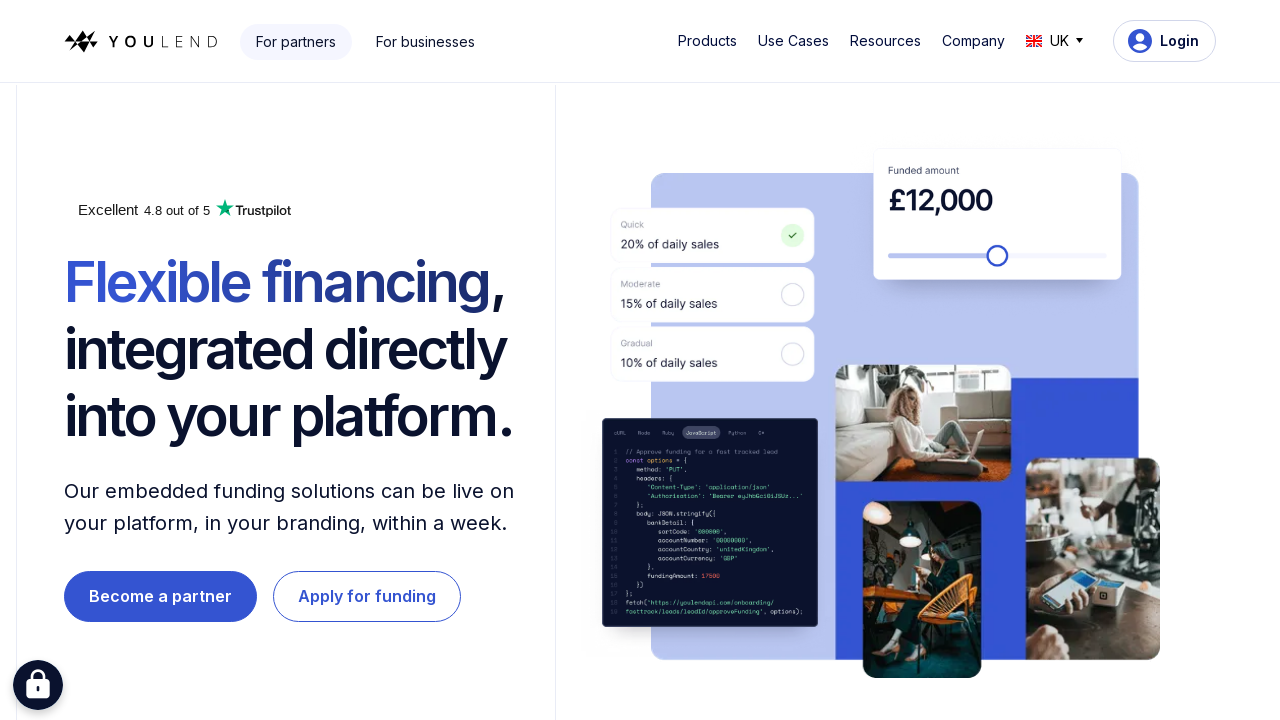

Hovered over Products button to reveal dropdown menu at (707, 41) on #w-dropdown-toggle-0 > div
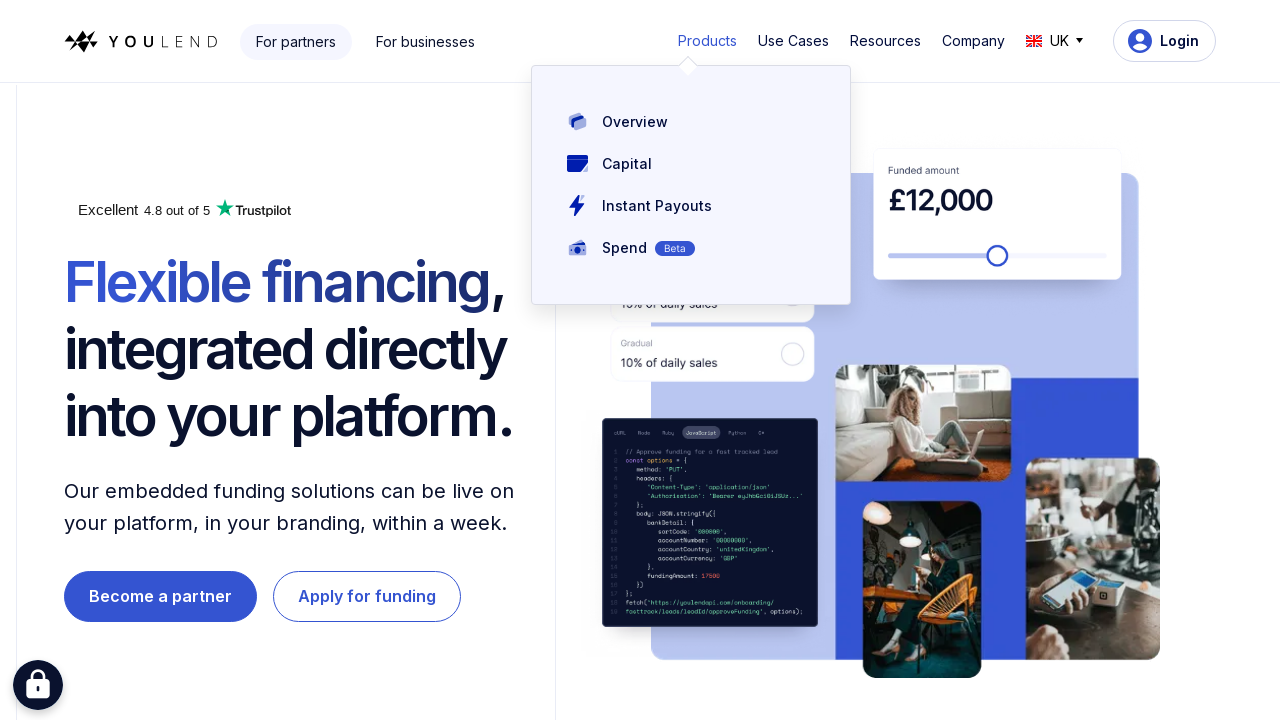

Products dropdown menu appeared
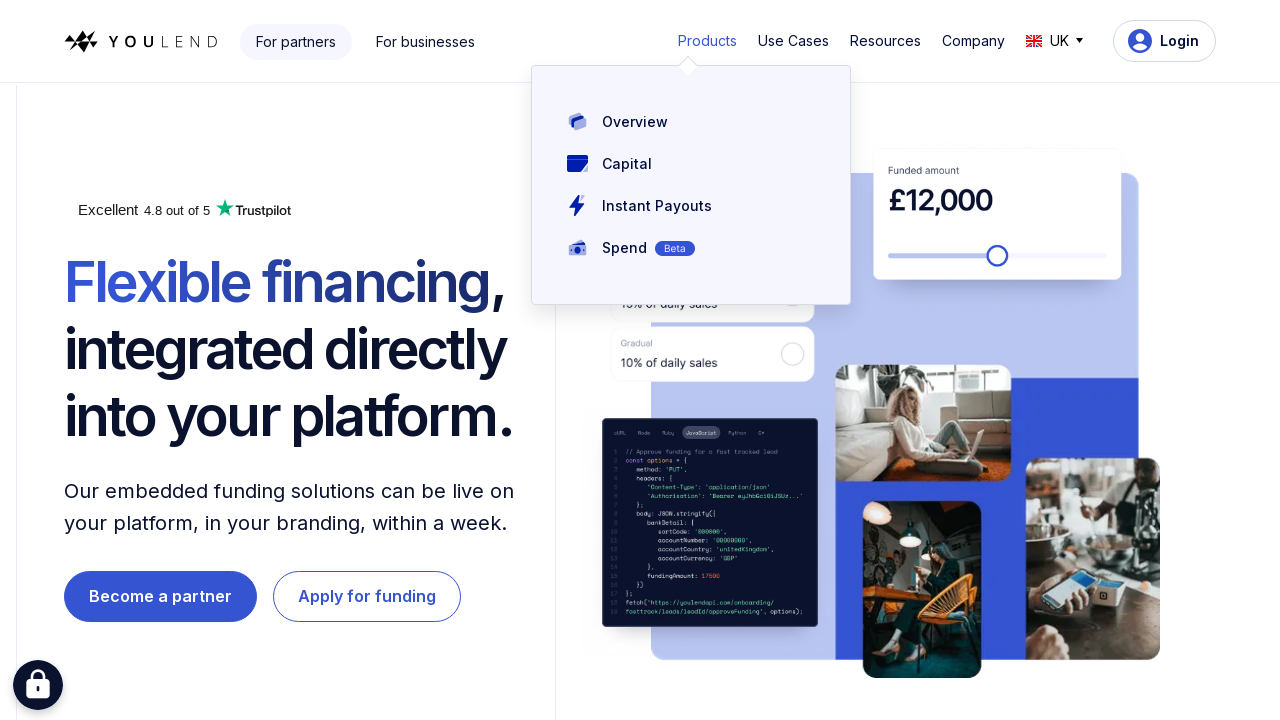

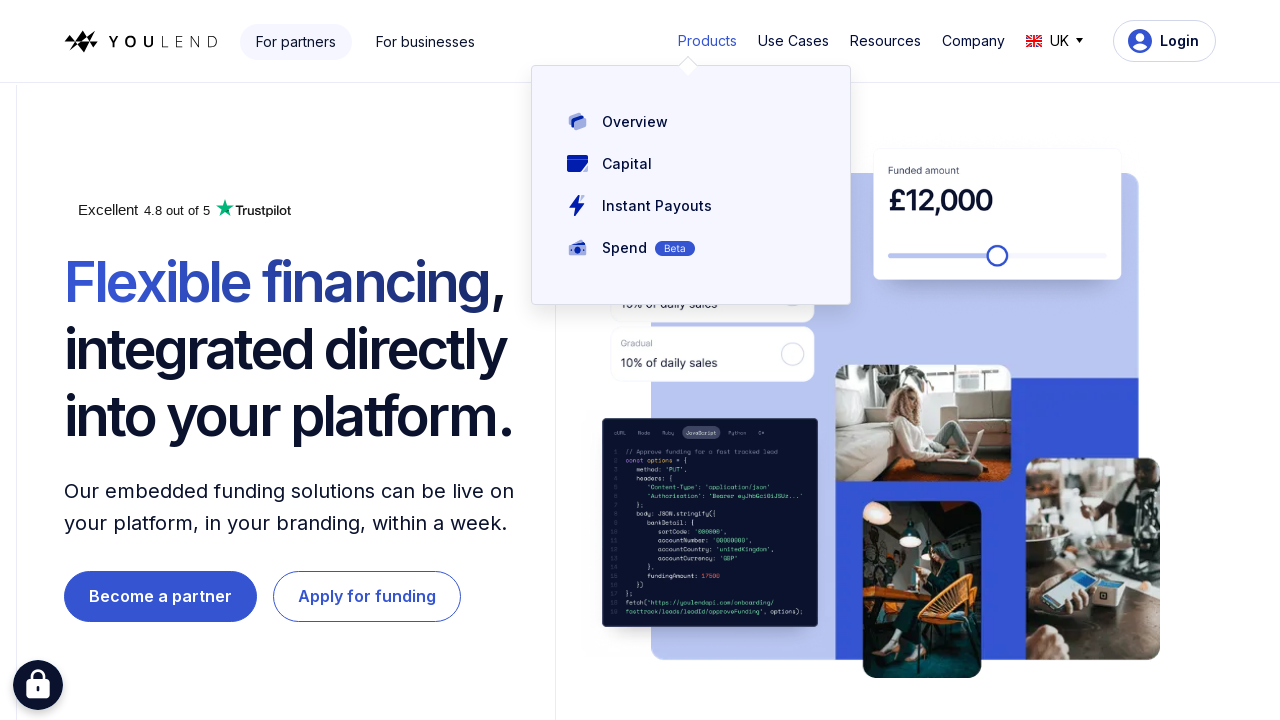